Tests AJIO's shopping site by searching for bags, applying gender and category filters, and verifying that products are displayed with brand and product information

Starting URL: https://www.ajio.com/

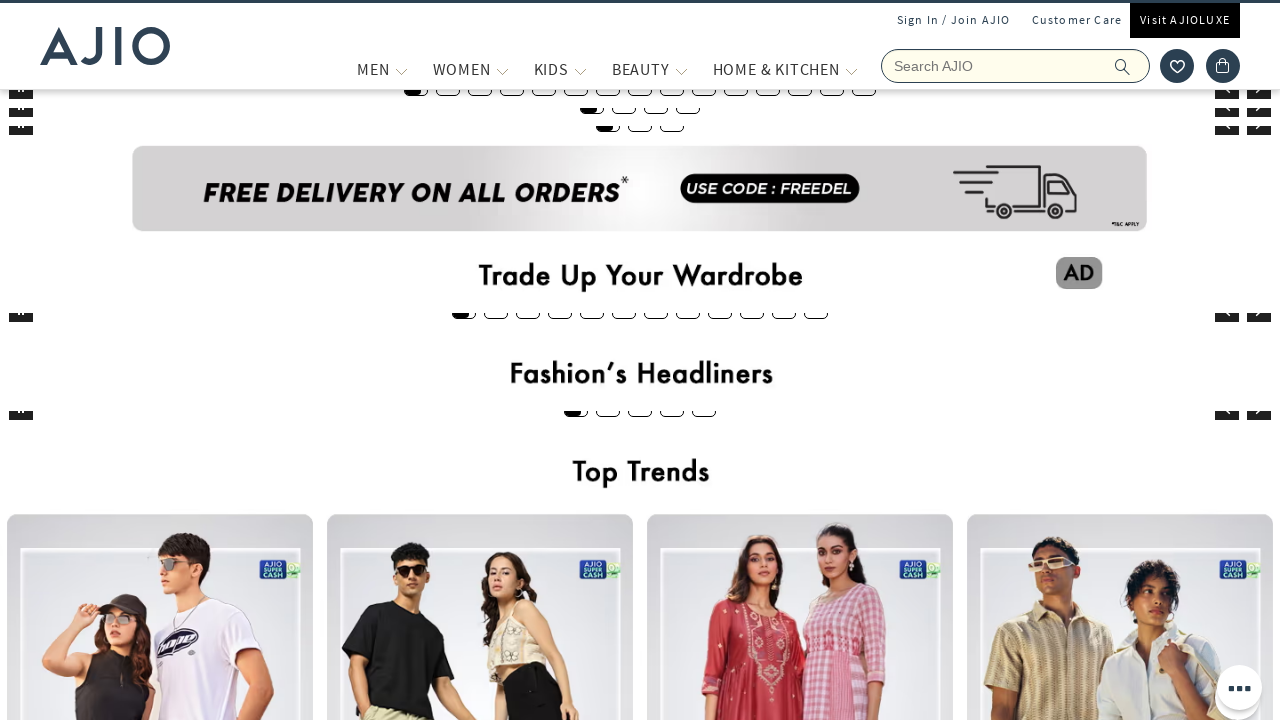

Filled search field with 'bags' on input[autocomplete='off']
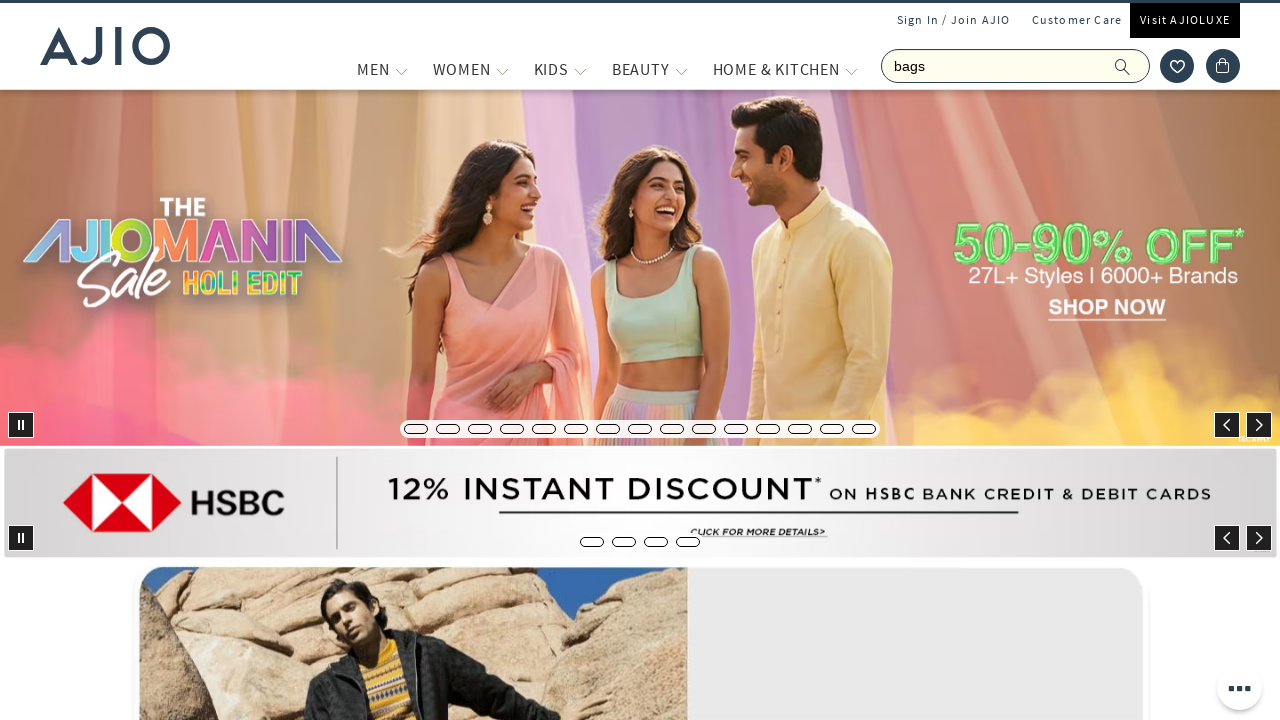

Clicked search button to search for bags at (1133, 66) on button[type='submit']
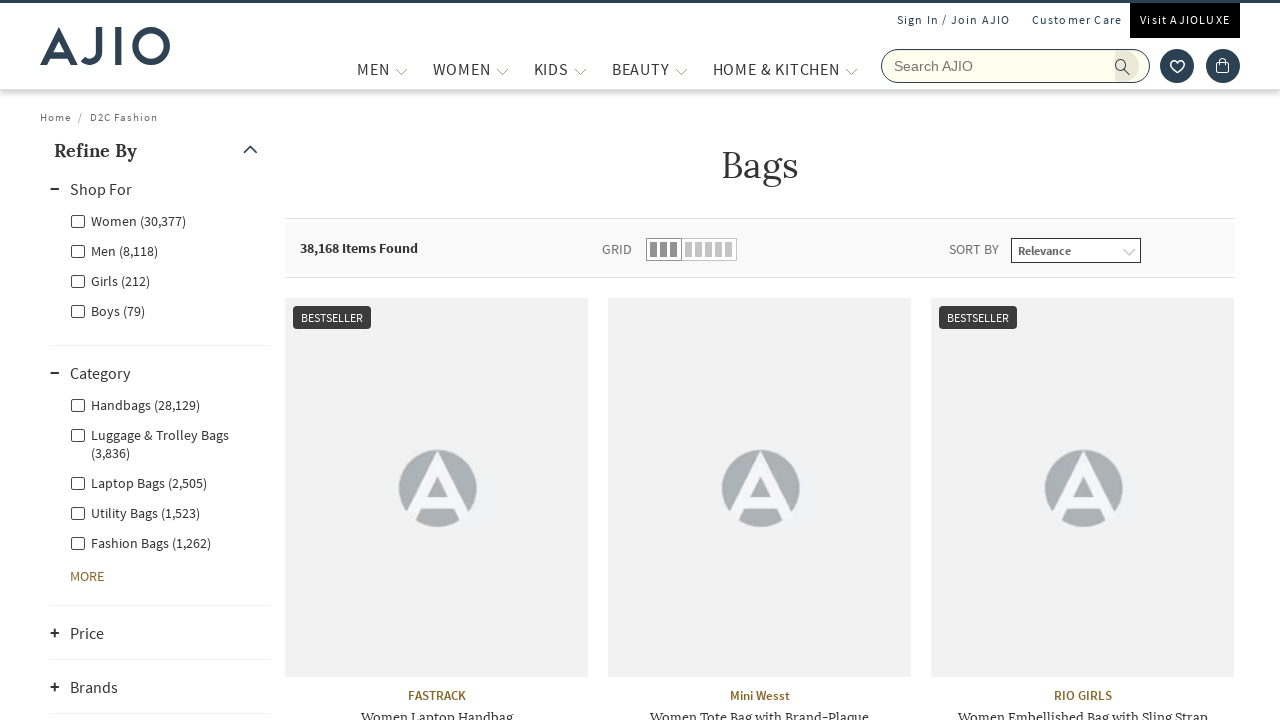

Applied 'Men' gender filter at (114, 250) on (//label[contains(@class,'facet-linkname facet')])[2]
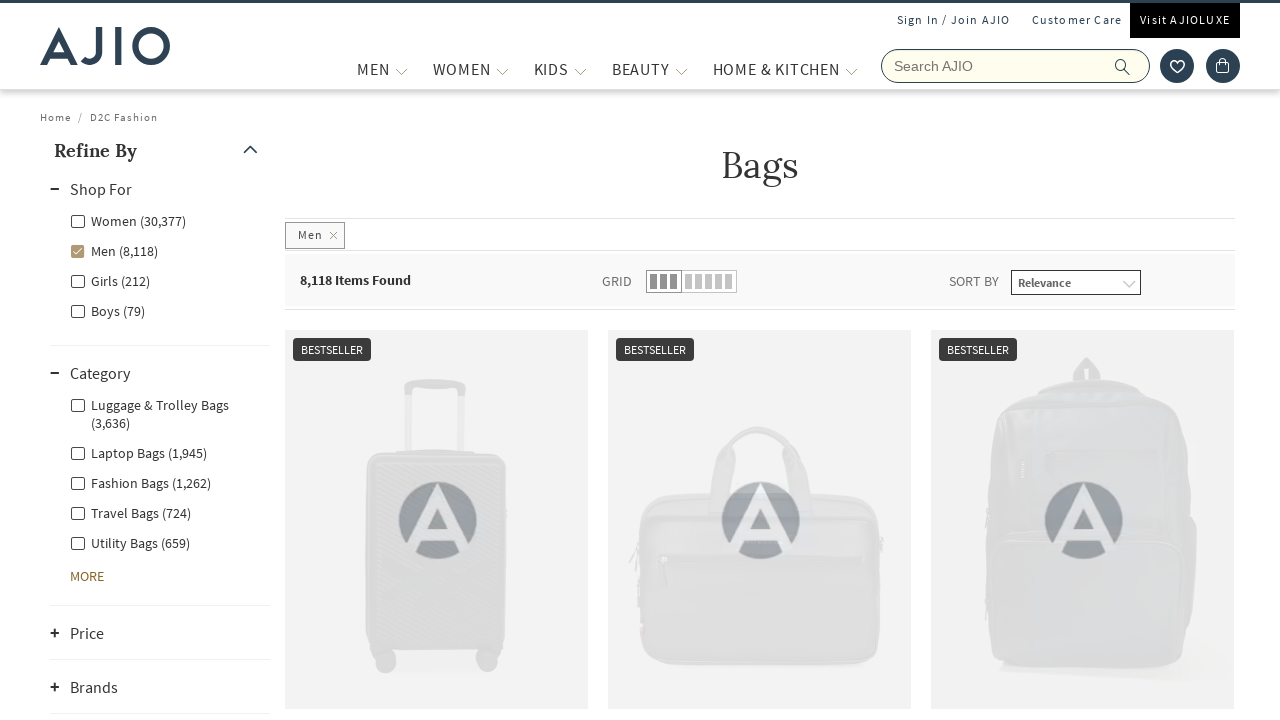

Waited for gender filter to apply
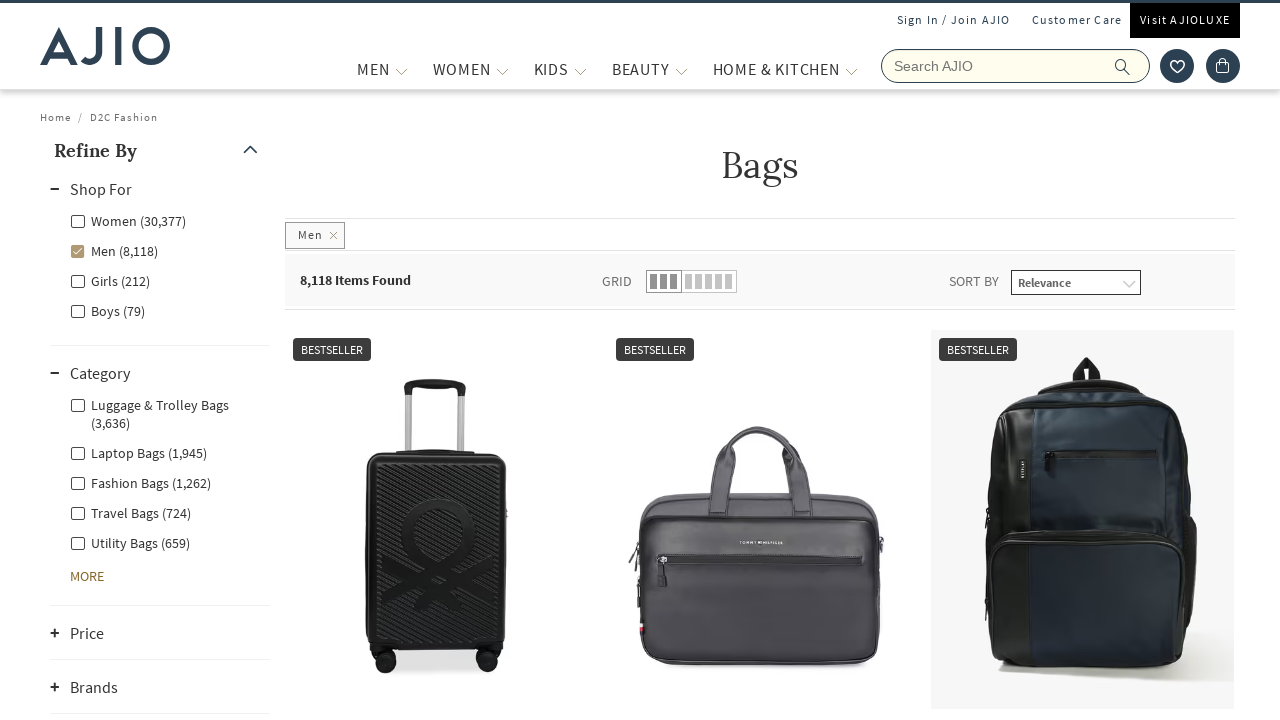

Applied 'Fashion Bags' category filter at (130, 512) on (//label[contains(@class,'facet-linkname facet')])[8]
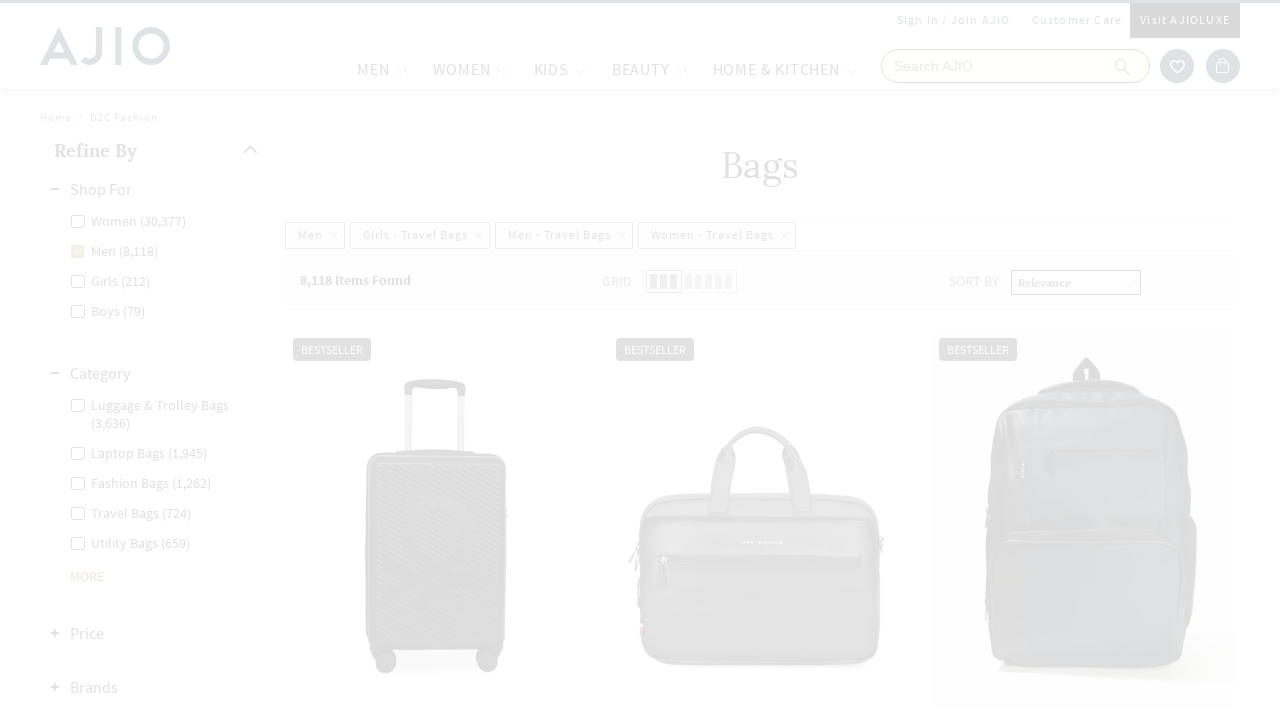

Waited for products to load after applying category filter
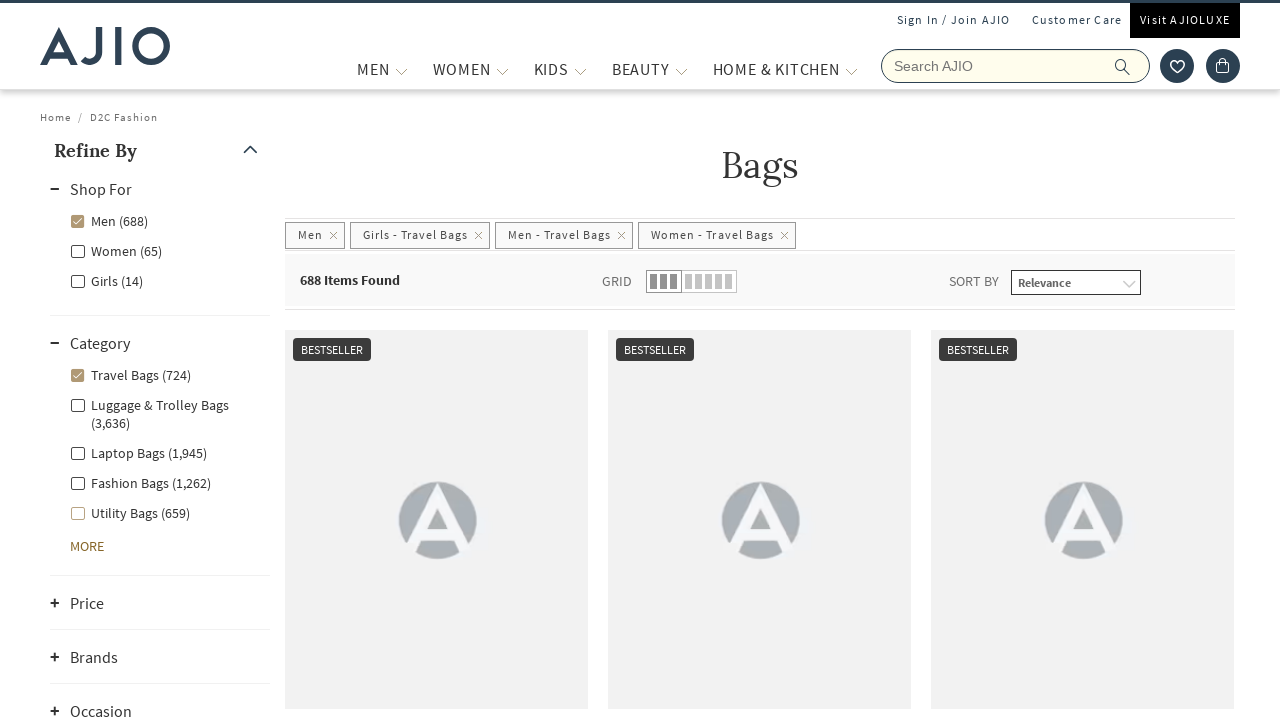

Verified items count is displayed
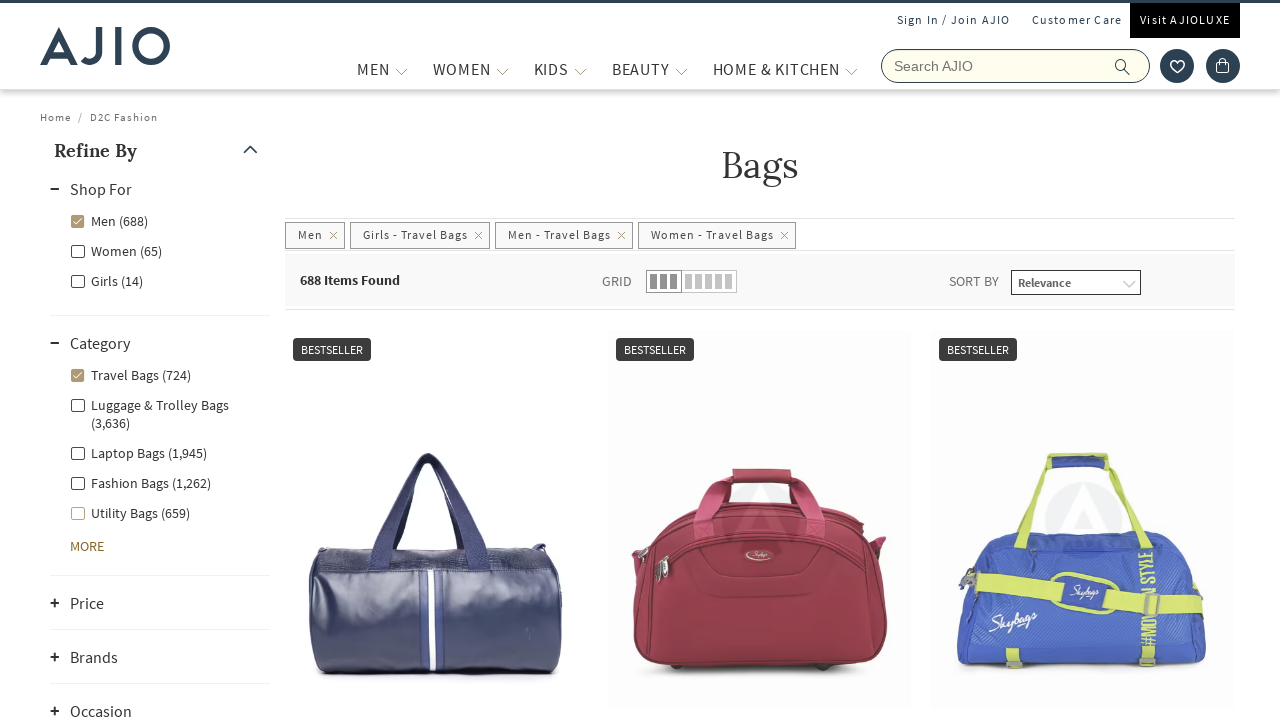

Verified brand list is present
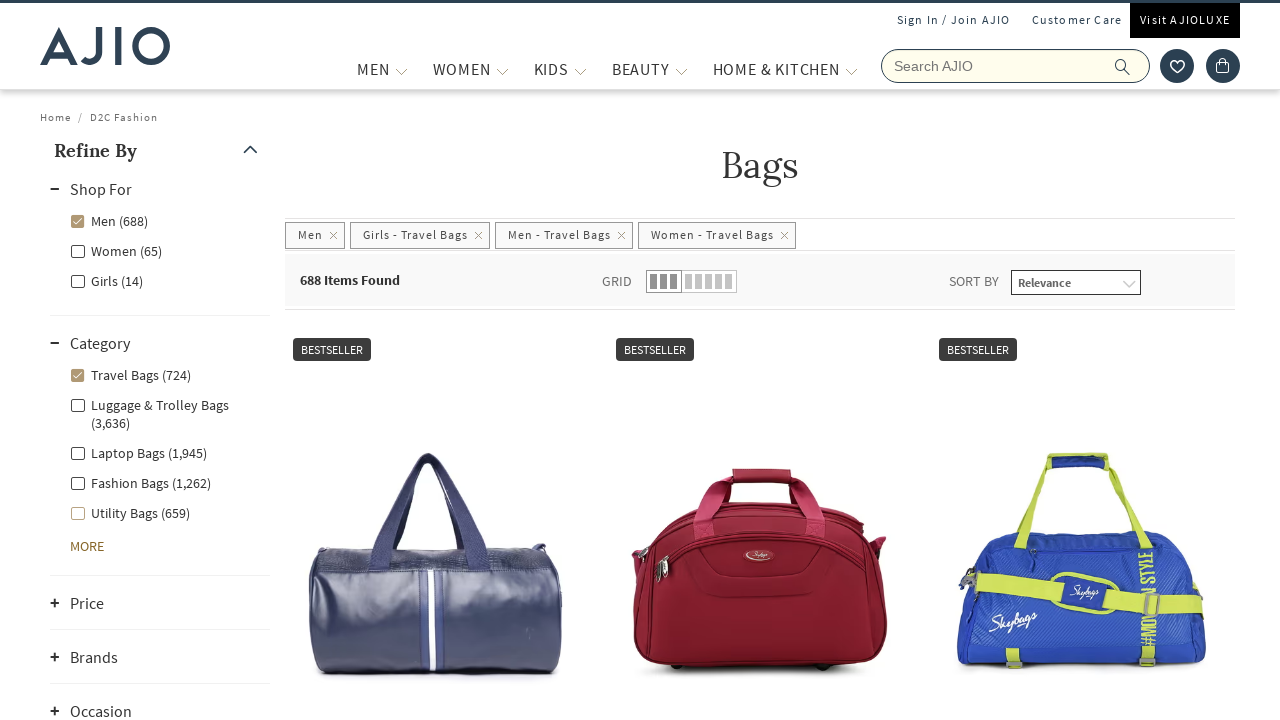

Verified product bag names are displayed
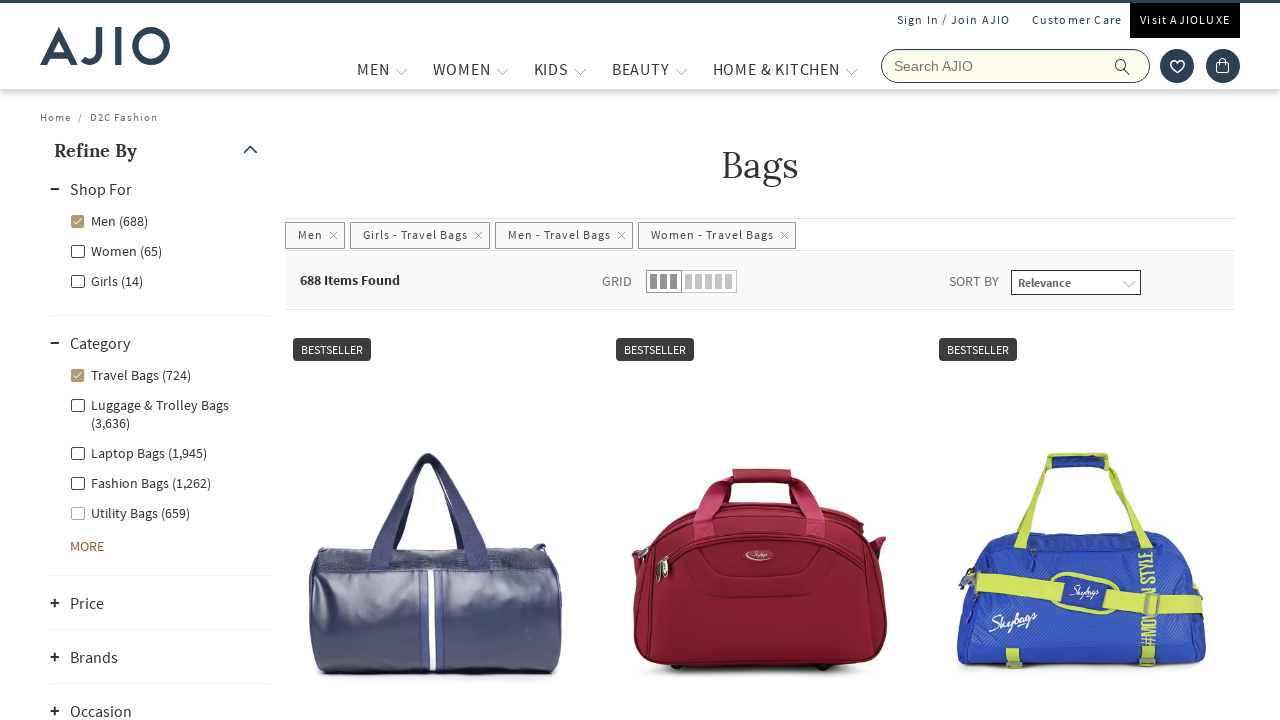

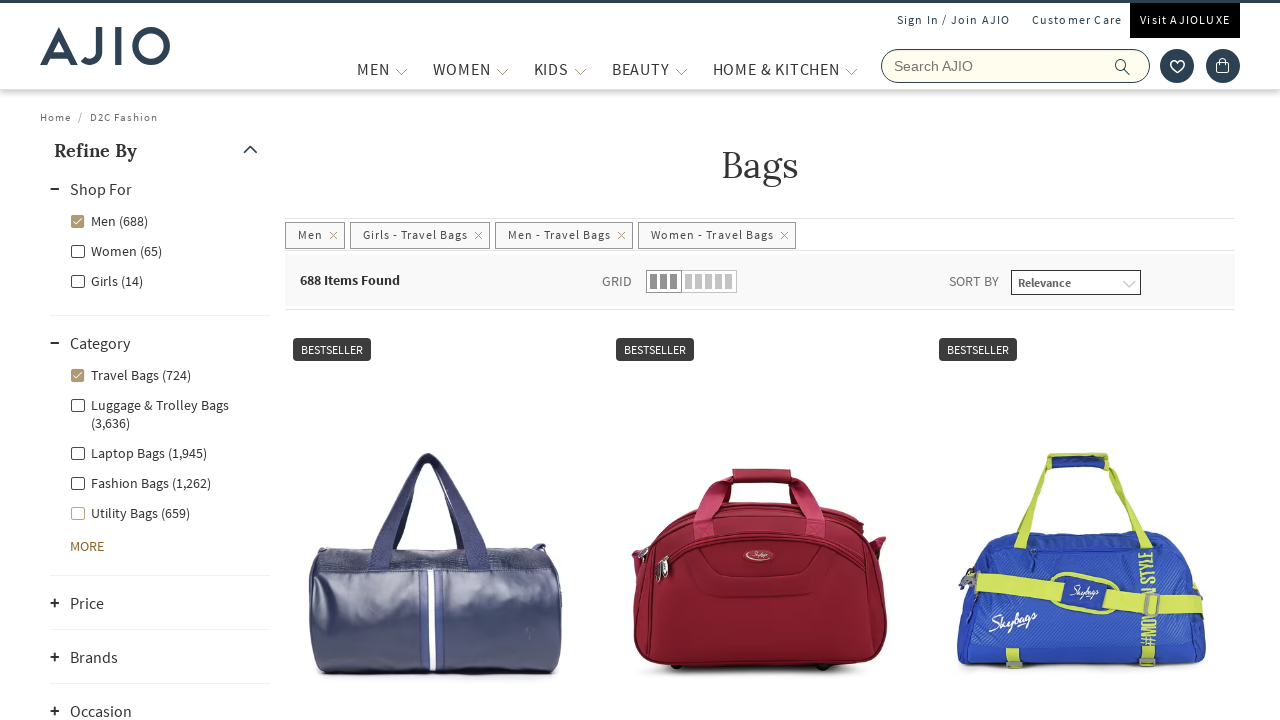